Verifies that the homepage URL matches the expected OpenCart demo site URL

Starting URL: https://naveenautomationlabs.com/opencart/

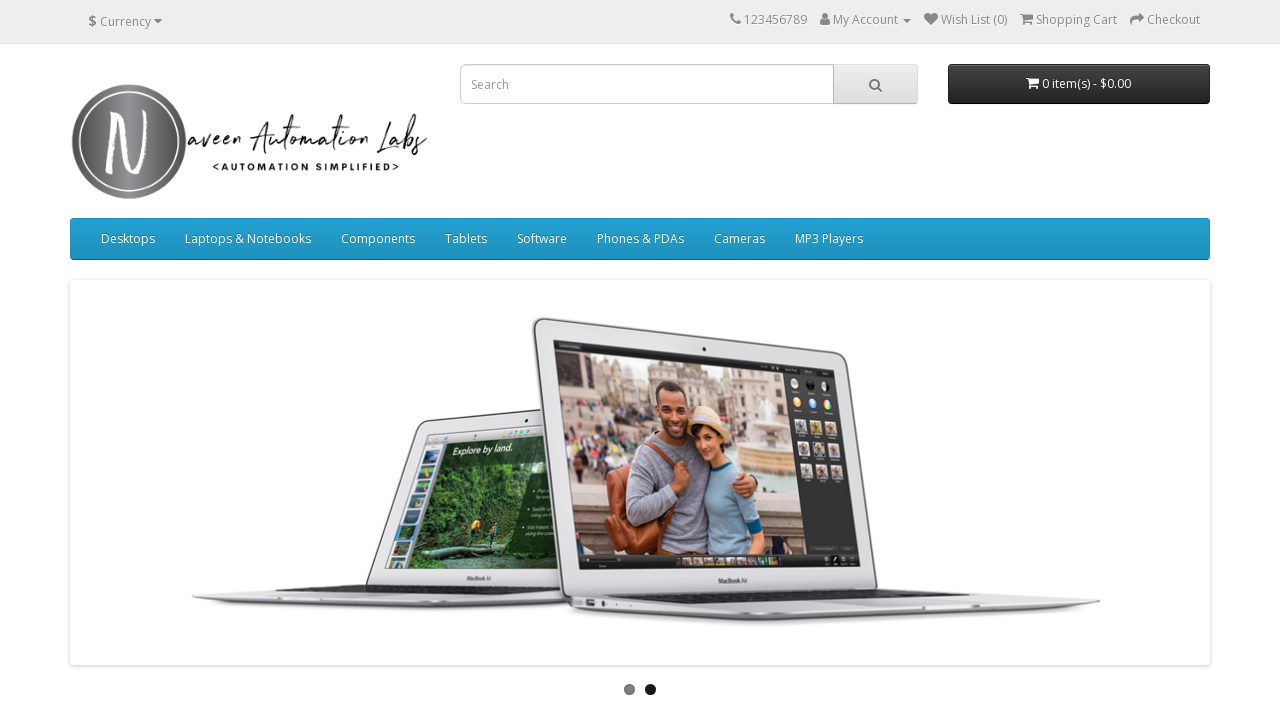

Verified homepage URL matches expected OpenCart demo site URL
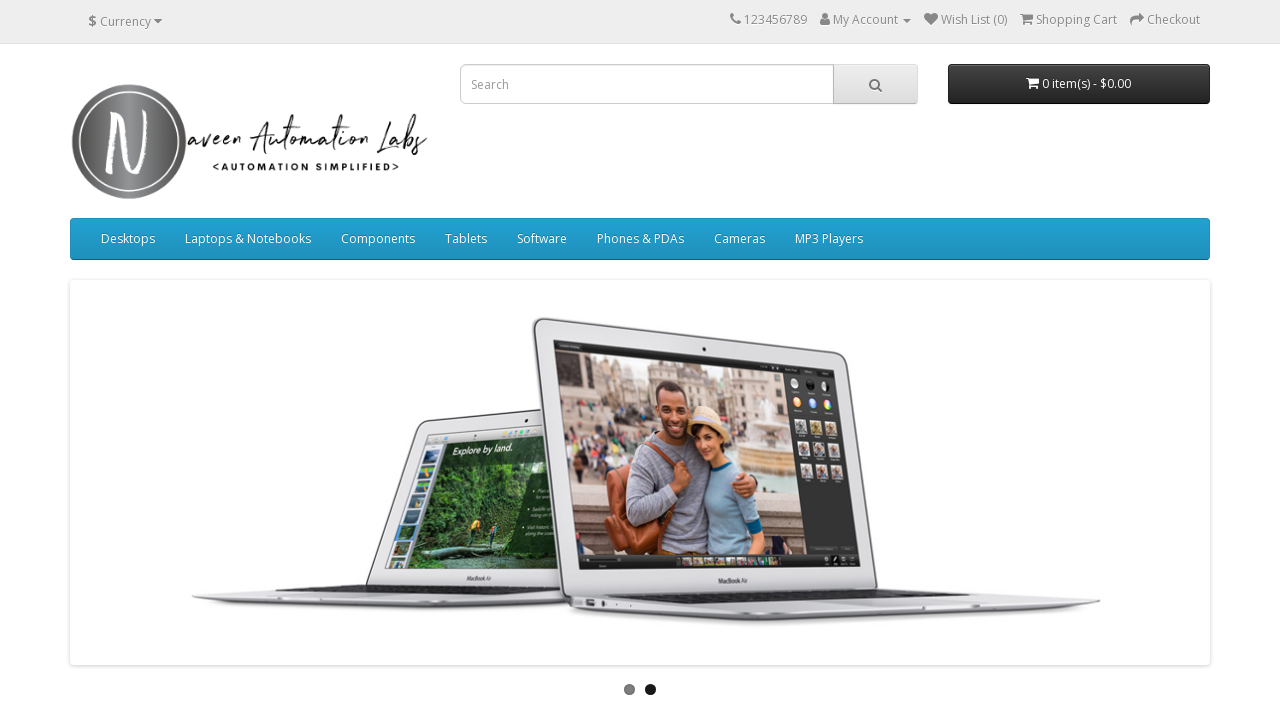

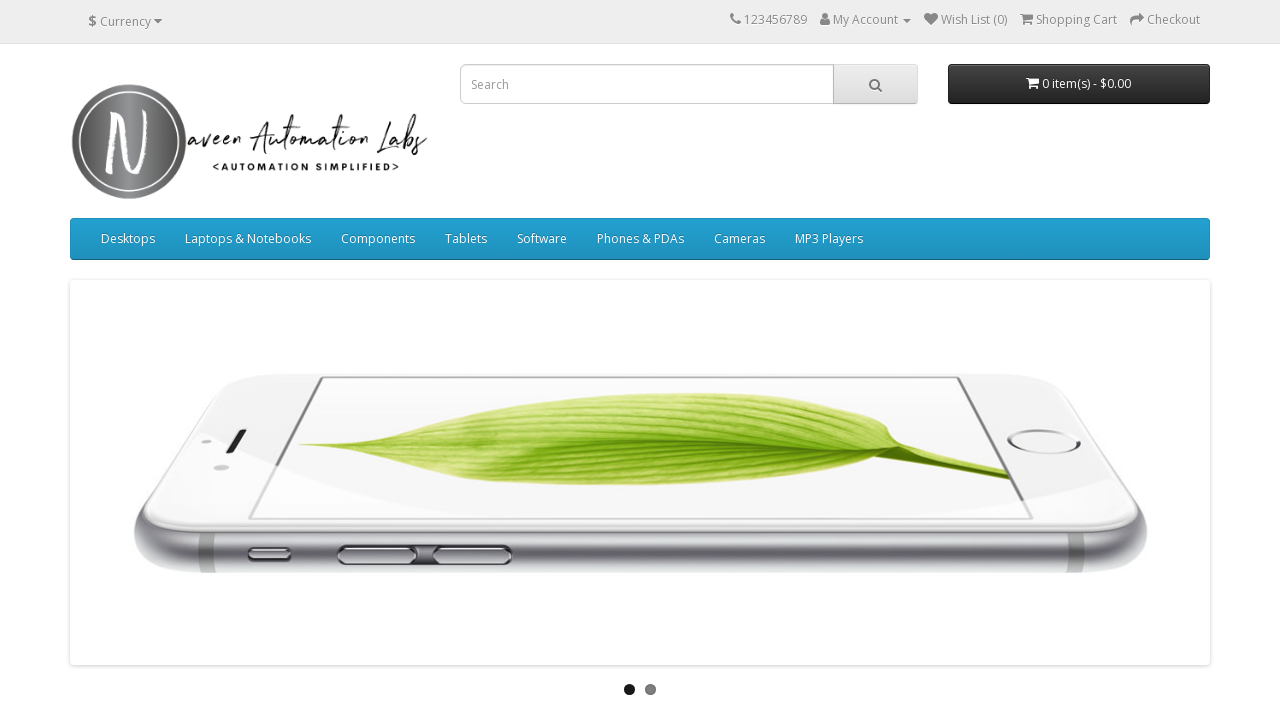